Tests window handling by clicking a link that opens a new window, switching to it, and verifying the content

Starting URL: https://the-internet.herokuapp.com/windows

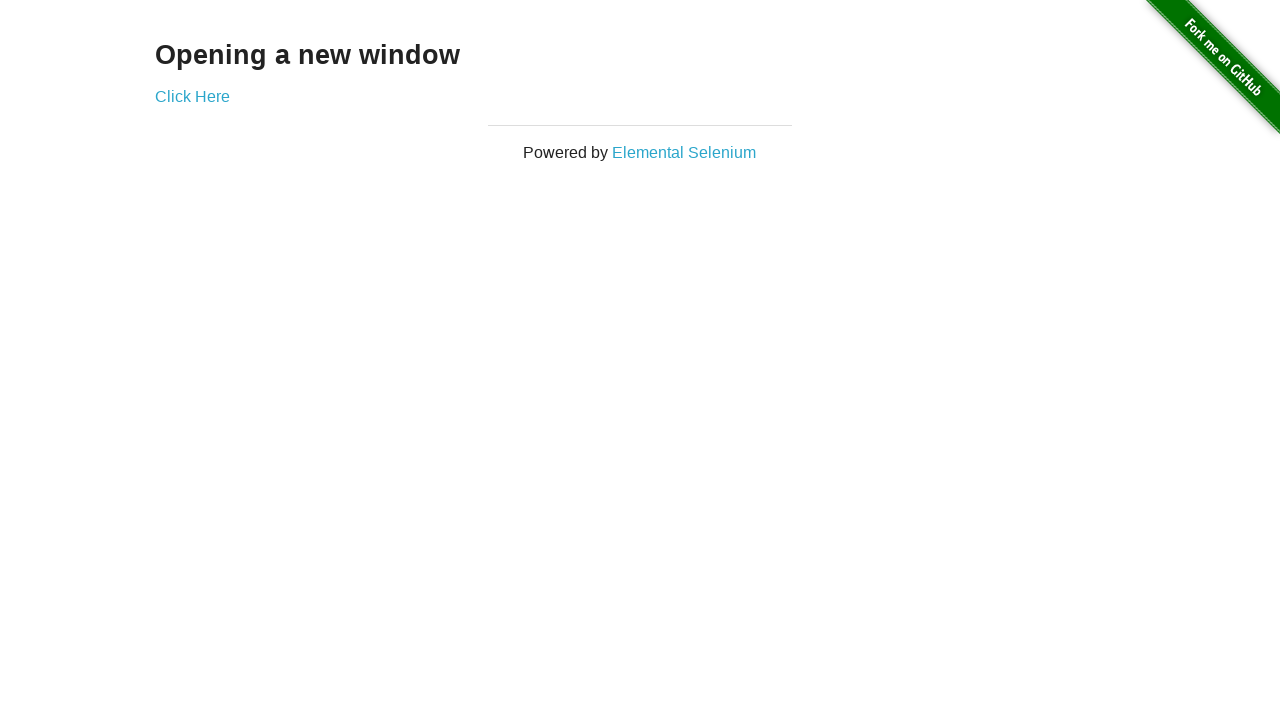

Clicked 'Click Here' link to open new window at (192, 96) on a:has-text('Click Here')
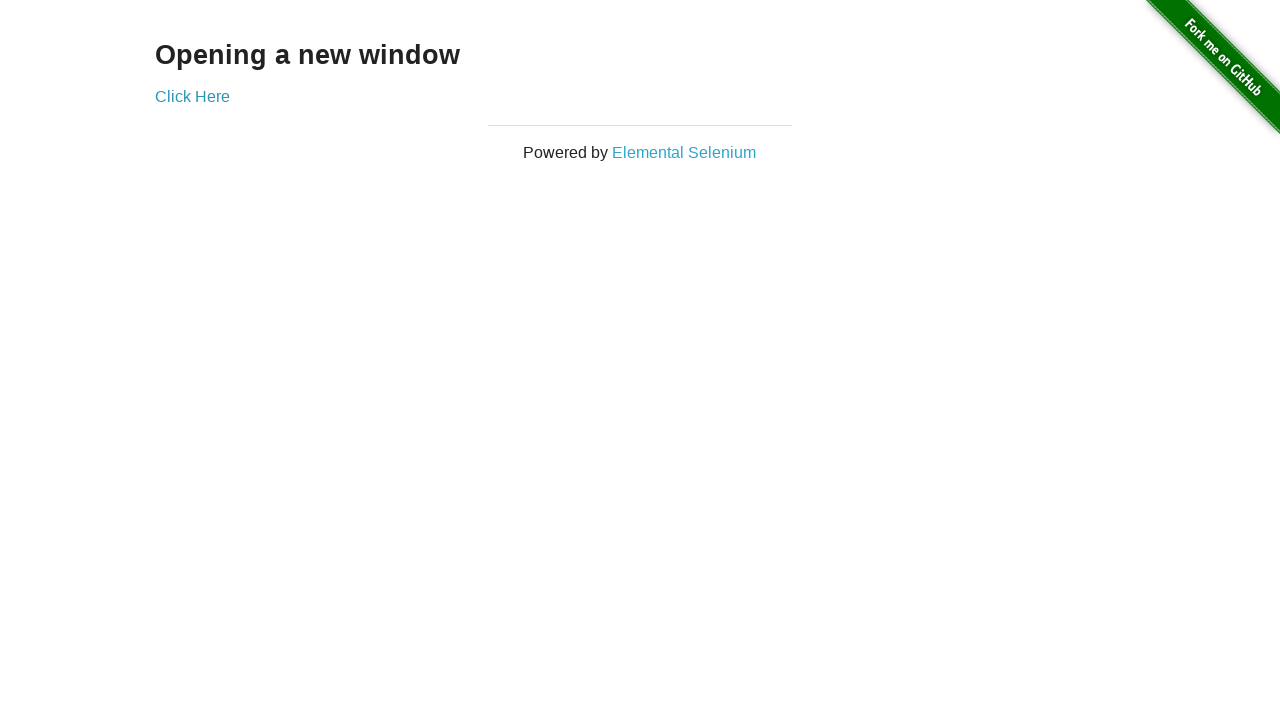

New window opened and captured
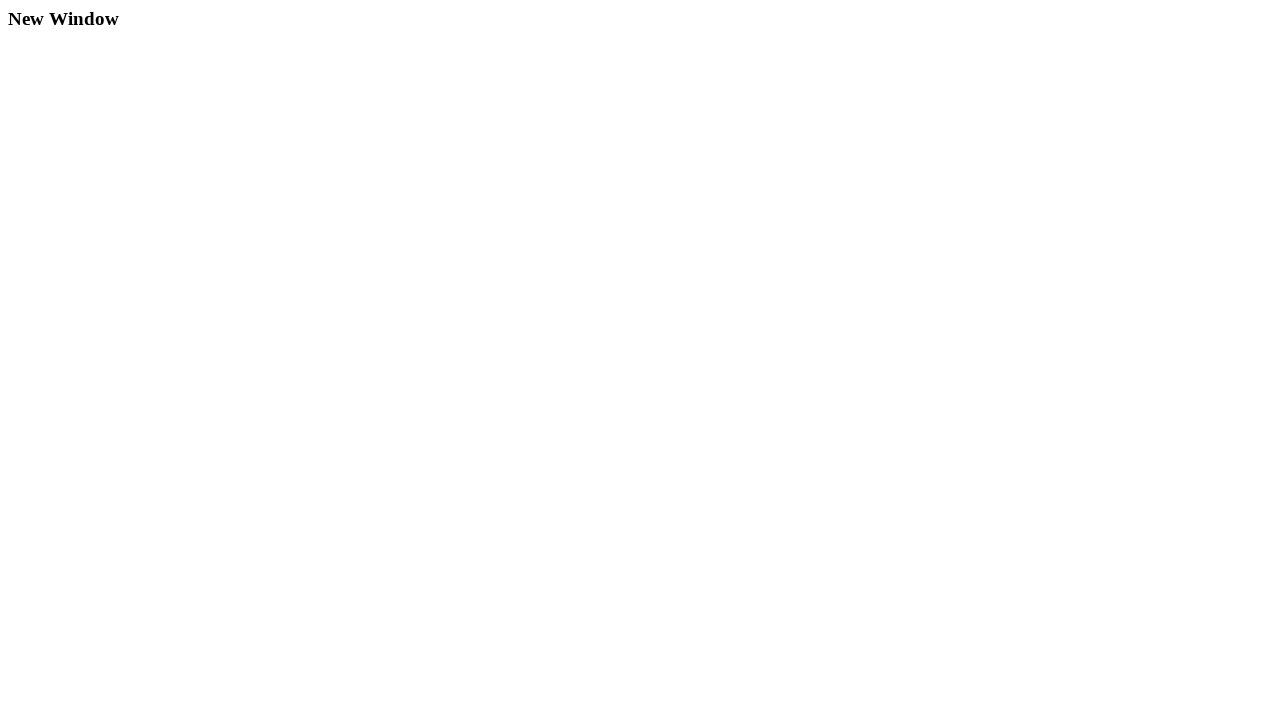

New page finished loading
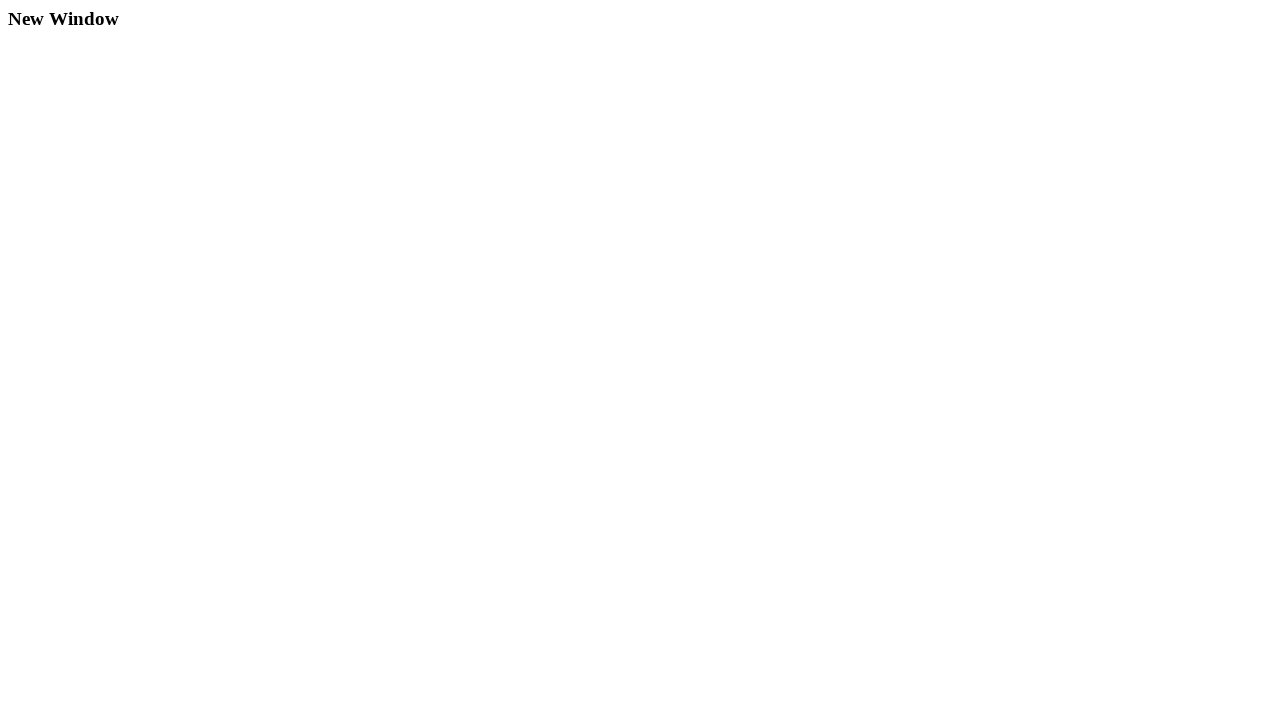

Verified 'New Window' text is present in new page content
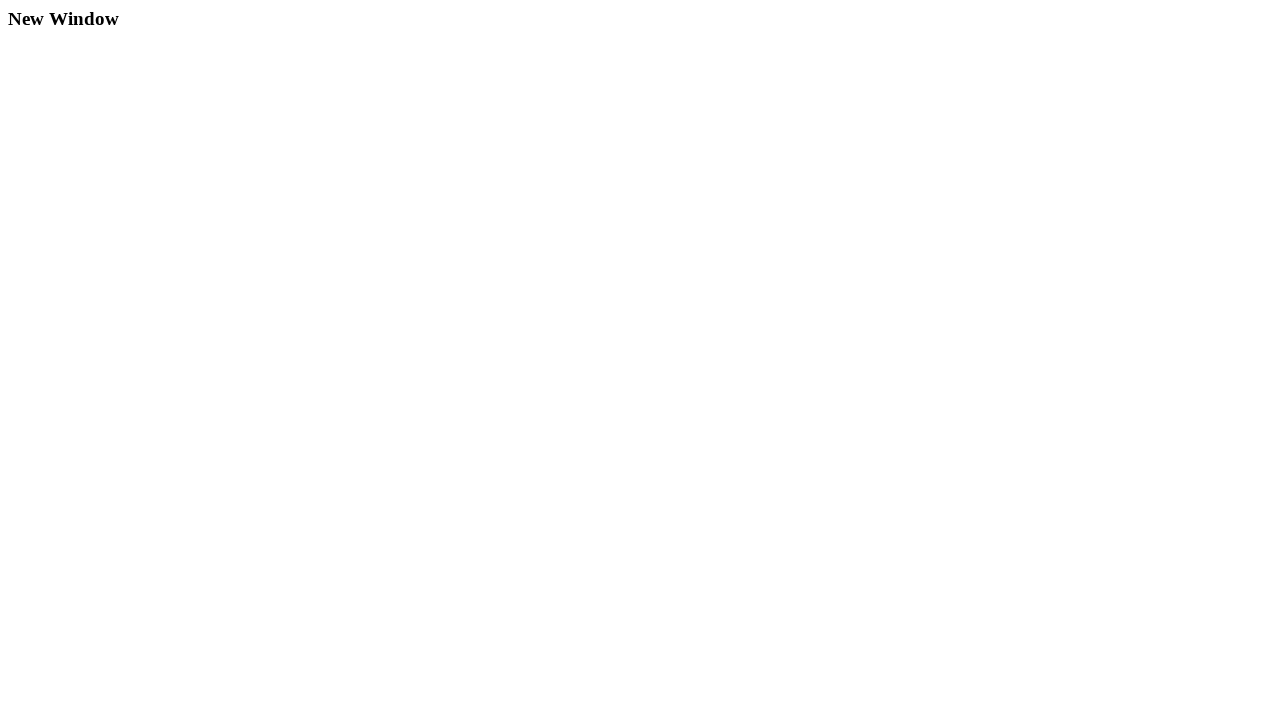

Closed the new window
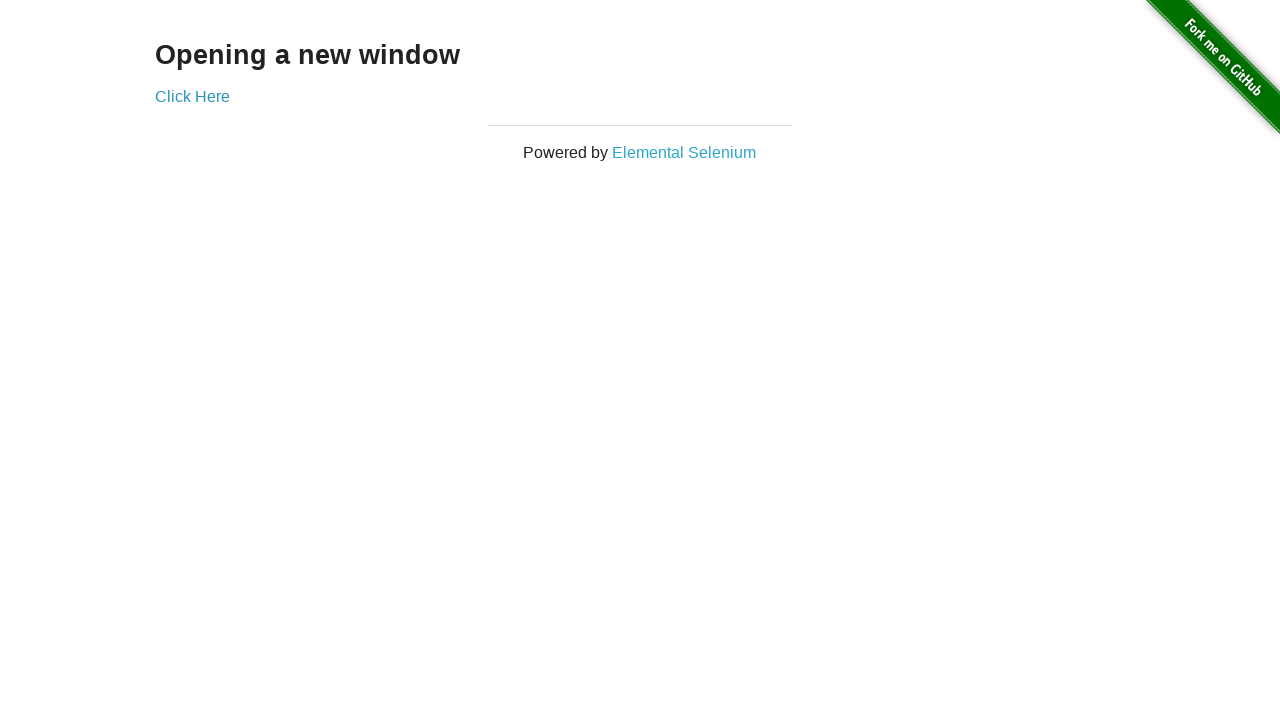

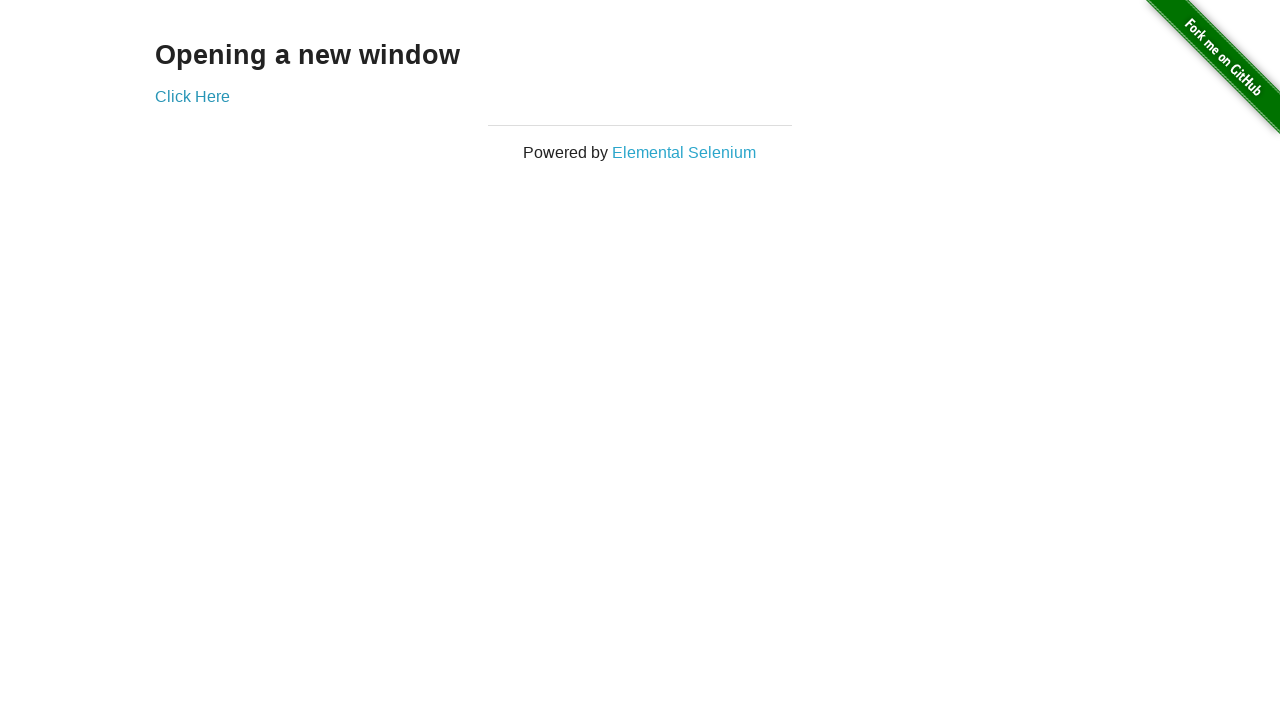